Tests keyboard shortcuts functionality on a registration form by using copy and paste operations between form fields

Starting URL: https://parabank.parasoft.com/parabank/register.htm

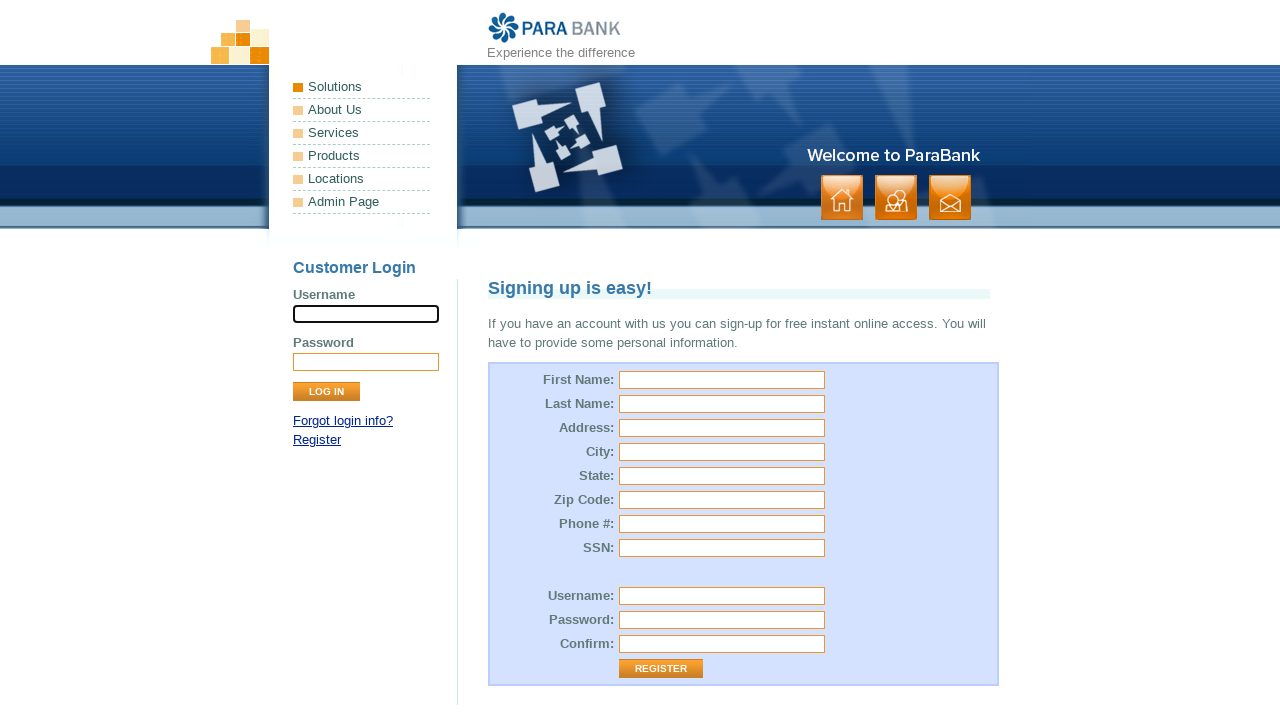

Filled first name field with 'SivaSankarReddyAnkireddypalle' on input[name='customer.firstName']
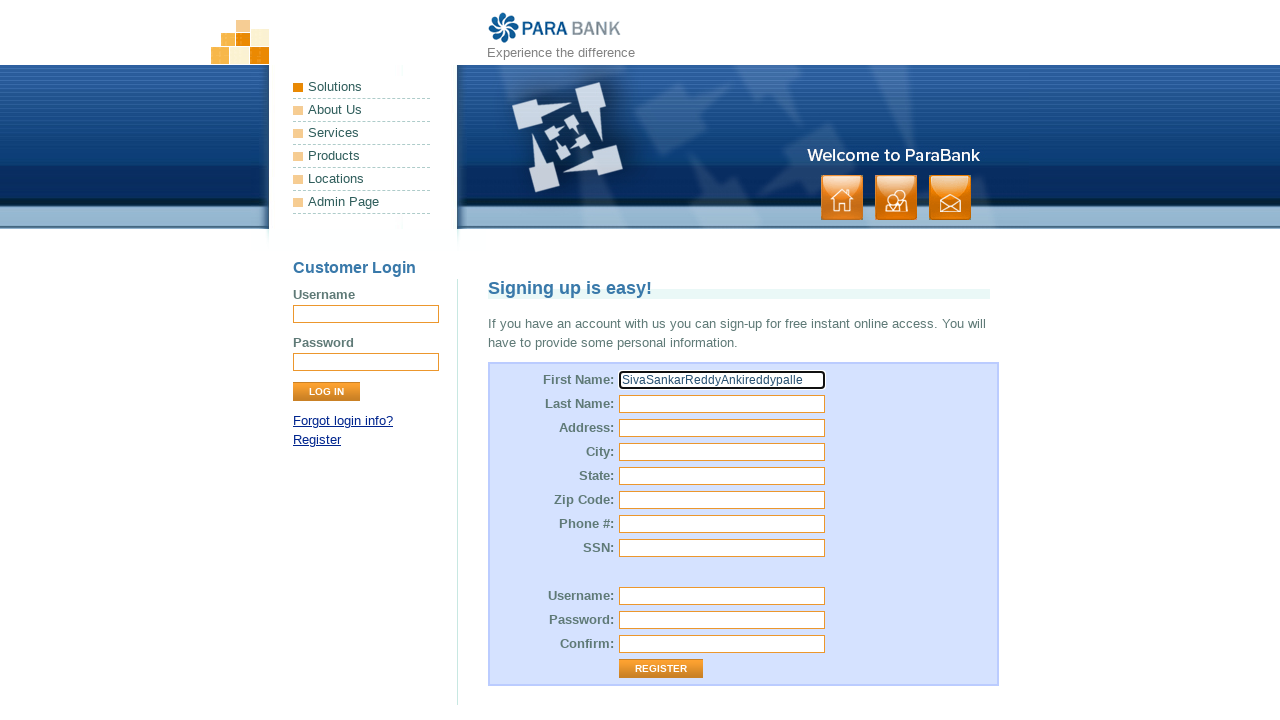

Selected all text in first name field using Ctrl+A on input[name='customer.firstName']
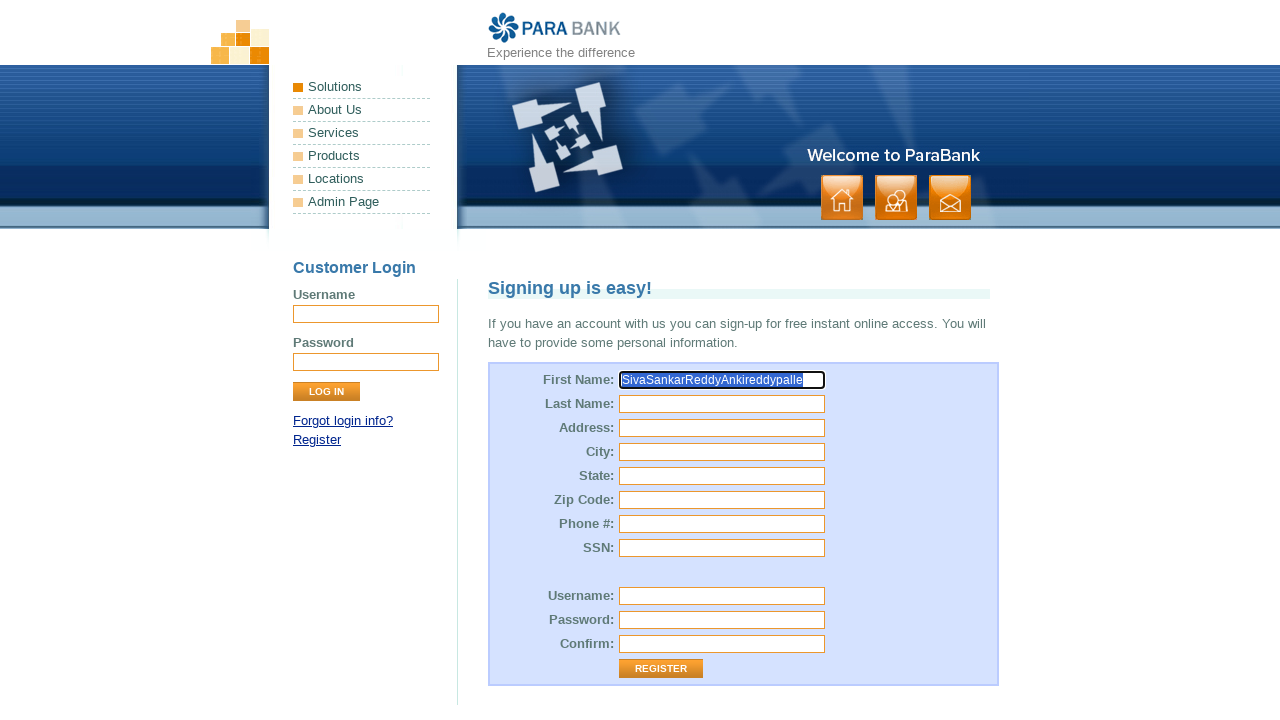

Copied selected text from first name field using Ctrl+C on input[name='customer.firstName']
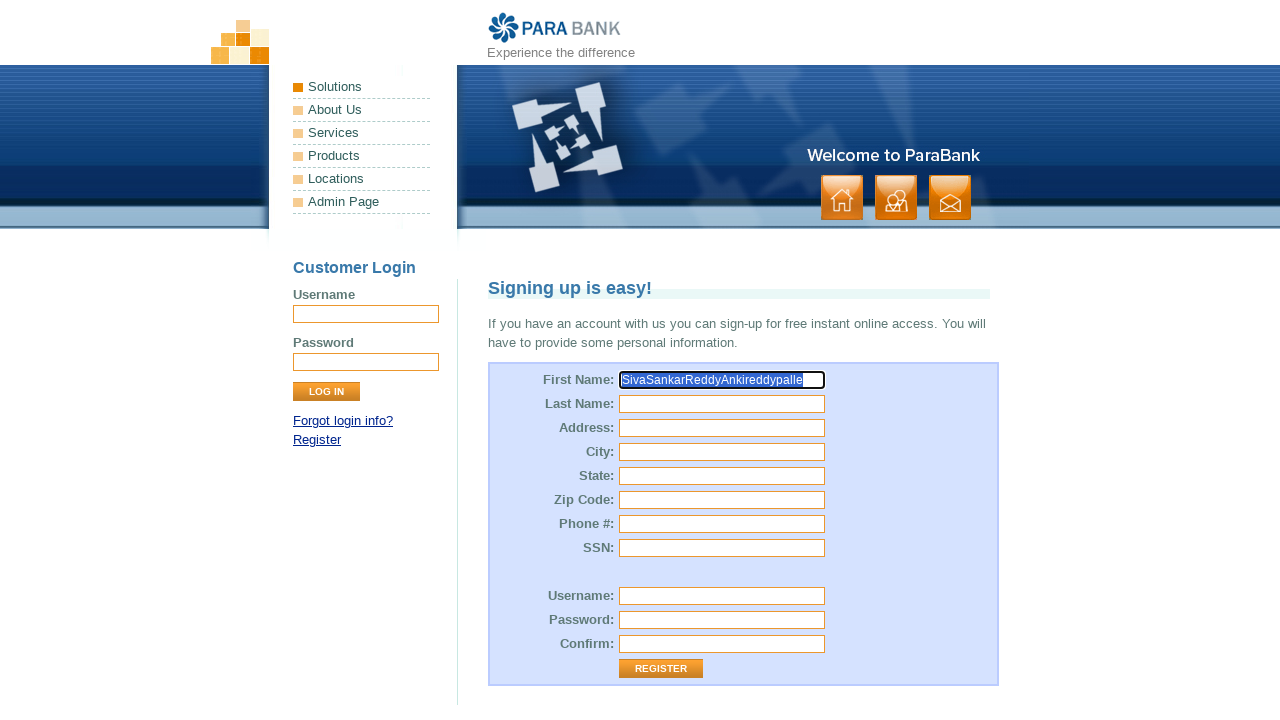

Pasted copied text into last name field using Ctrl+V on input[name='customer.lastName']
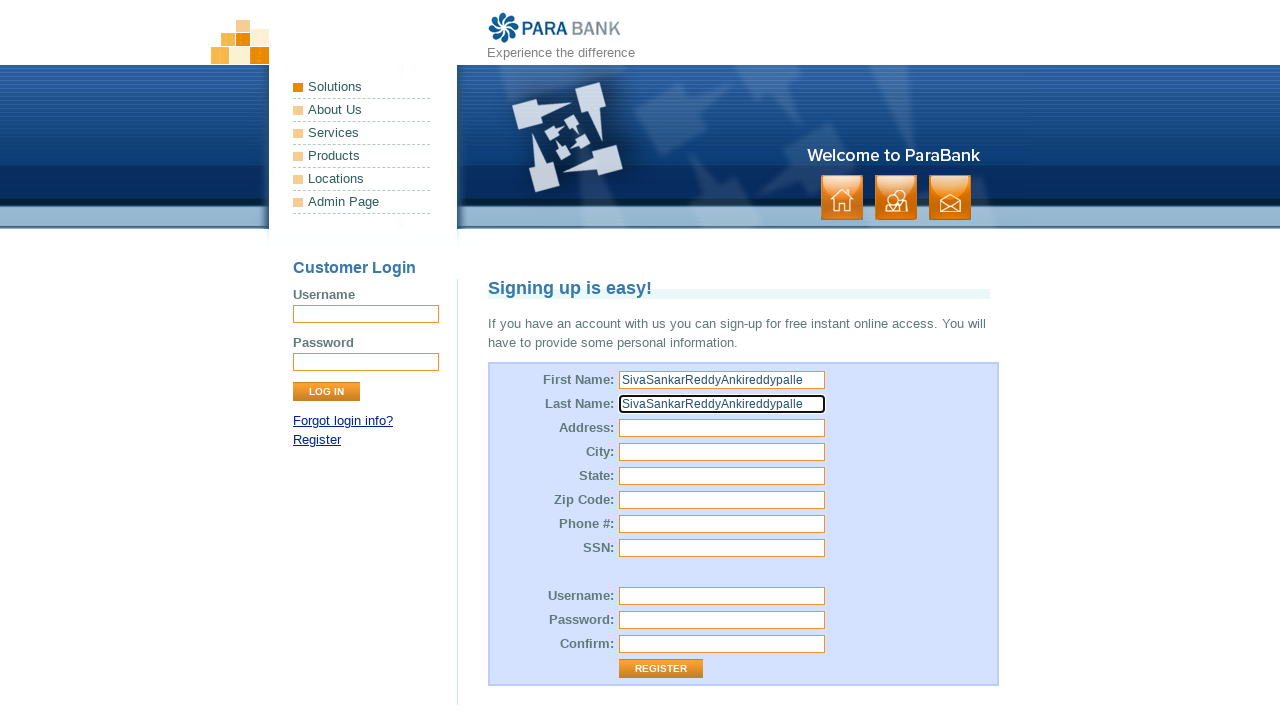

Tabbed to next field (address.street) on input[name='customer.lastName']
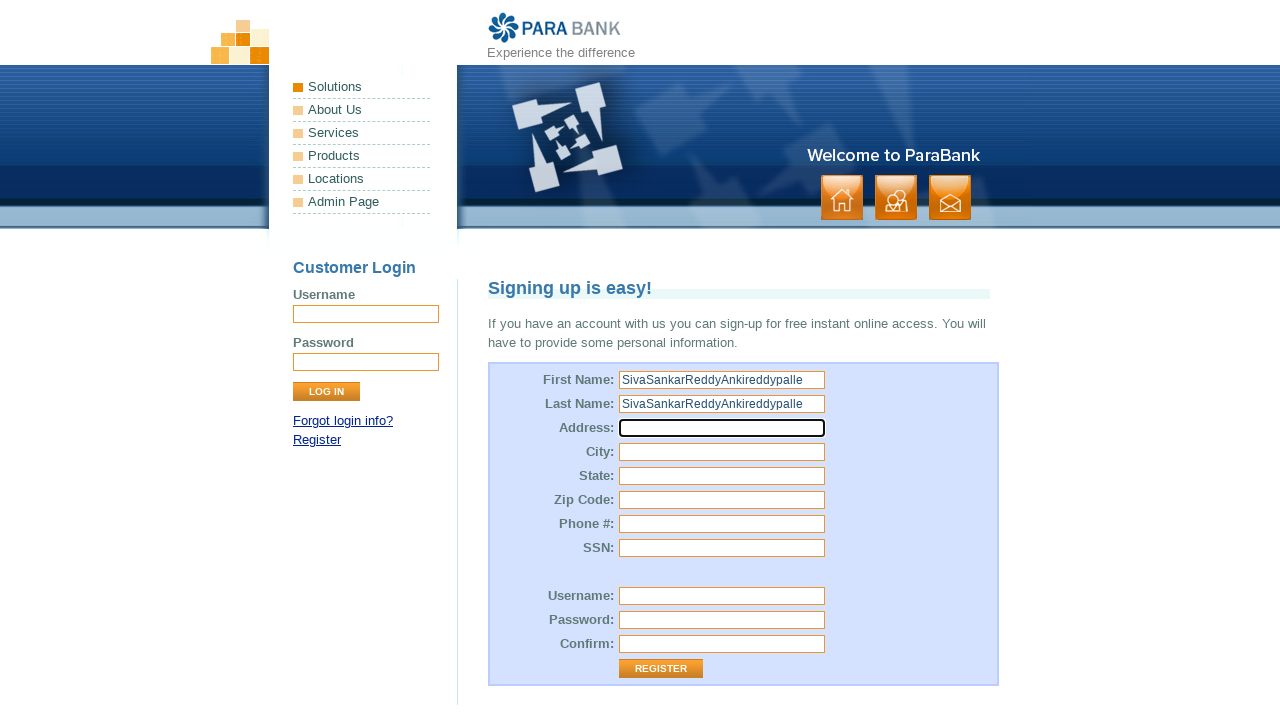

Pasted text into address.street field using Ctrl+V
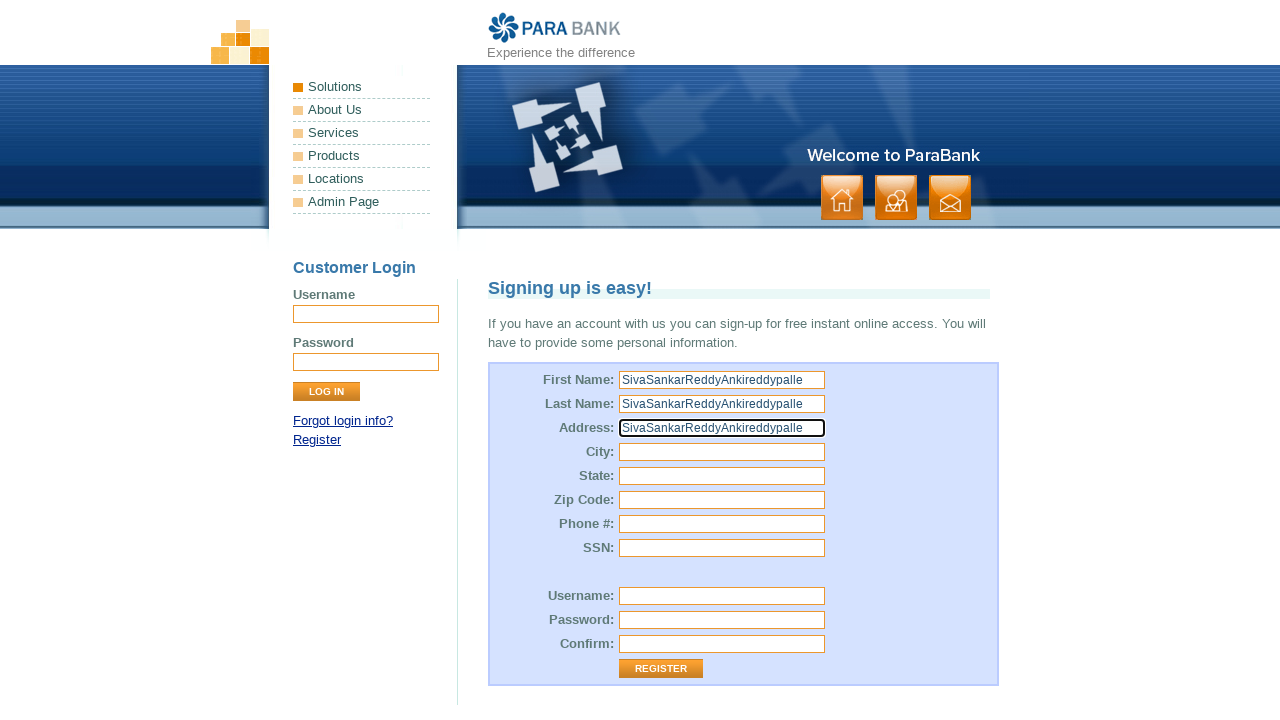

Tabbed to next field (address.city)
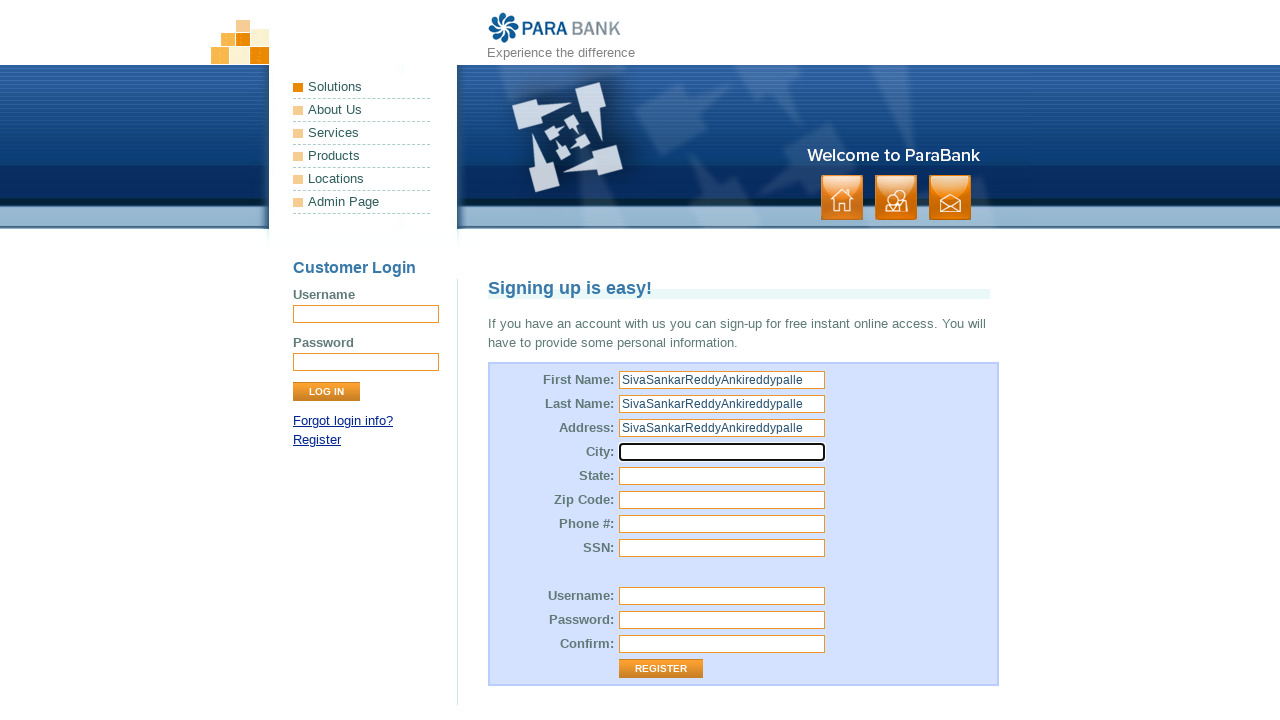

Pasted text into address.city field using Ctrl+V
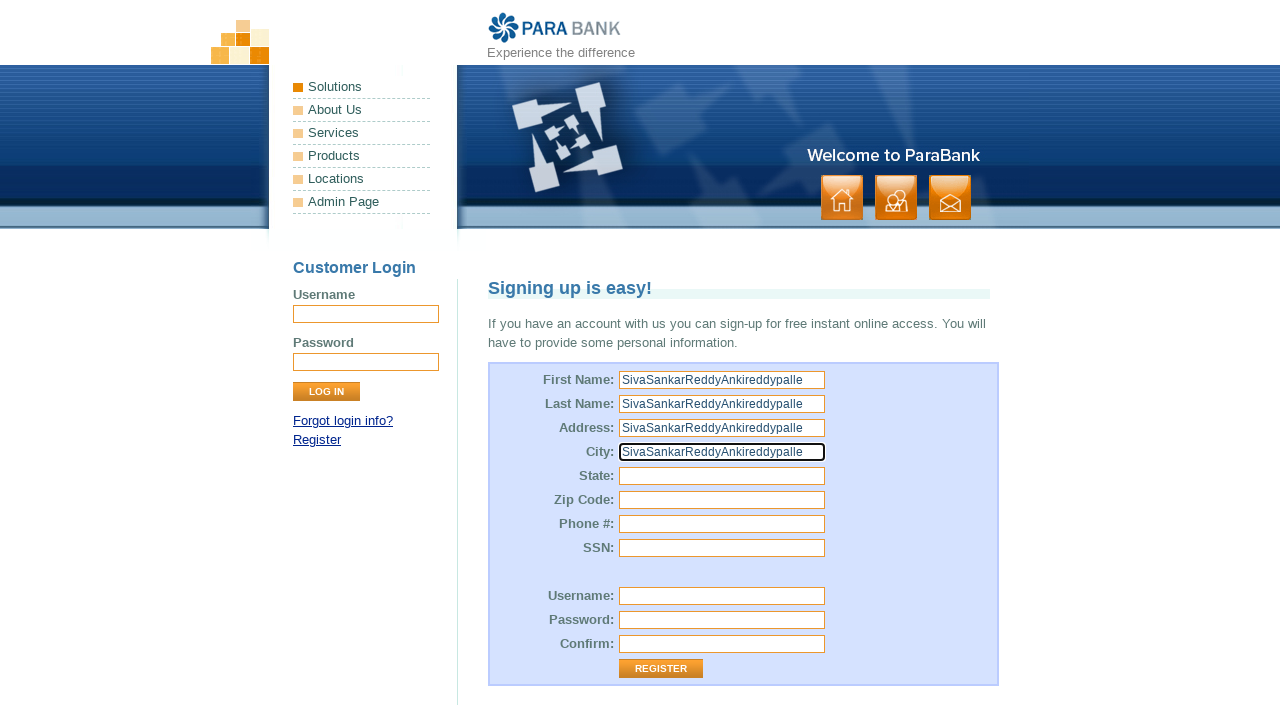

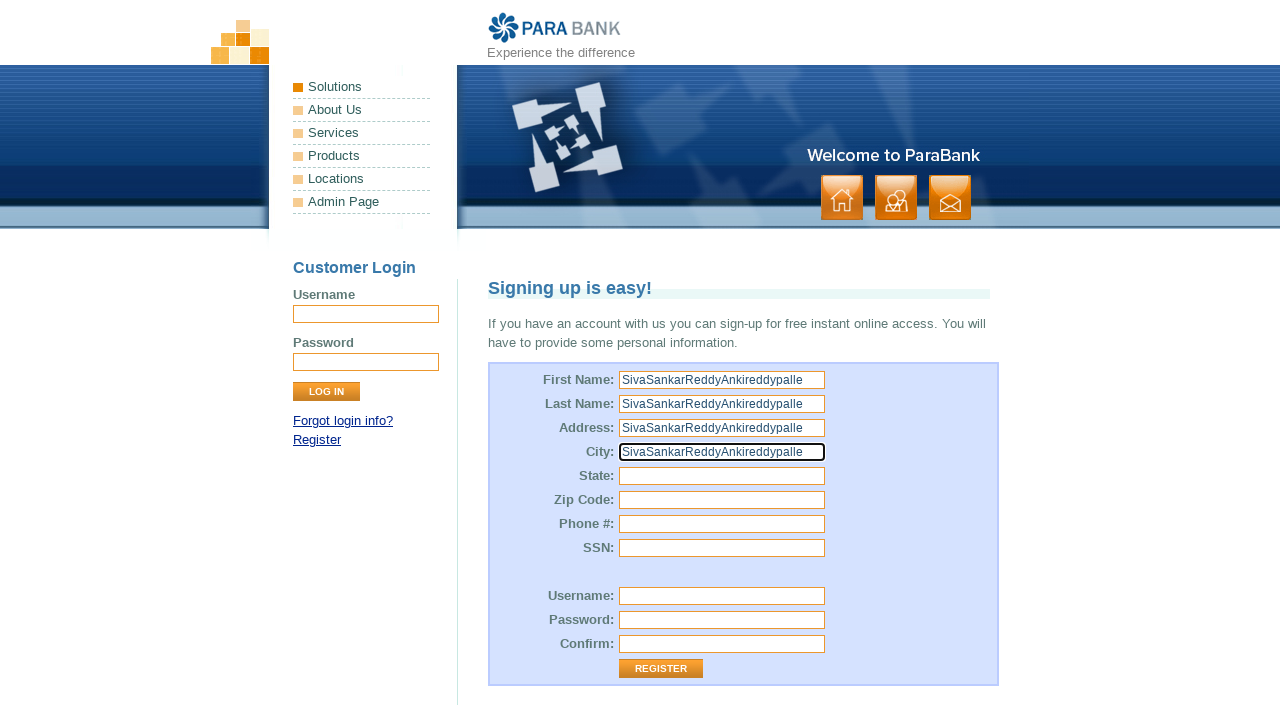